Navigates to the login page and verifies that the page title displays "Welcome, Login In" without performing any login action

Starting URL: https://www.tutorialspoint.com/selenium/practice/login.php

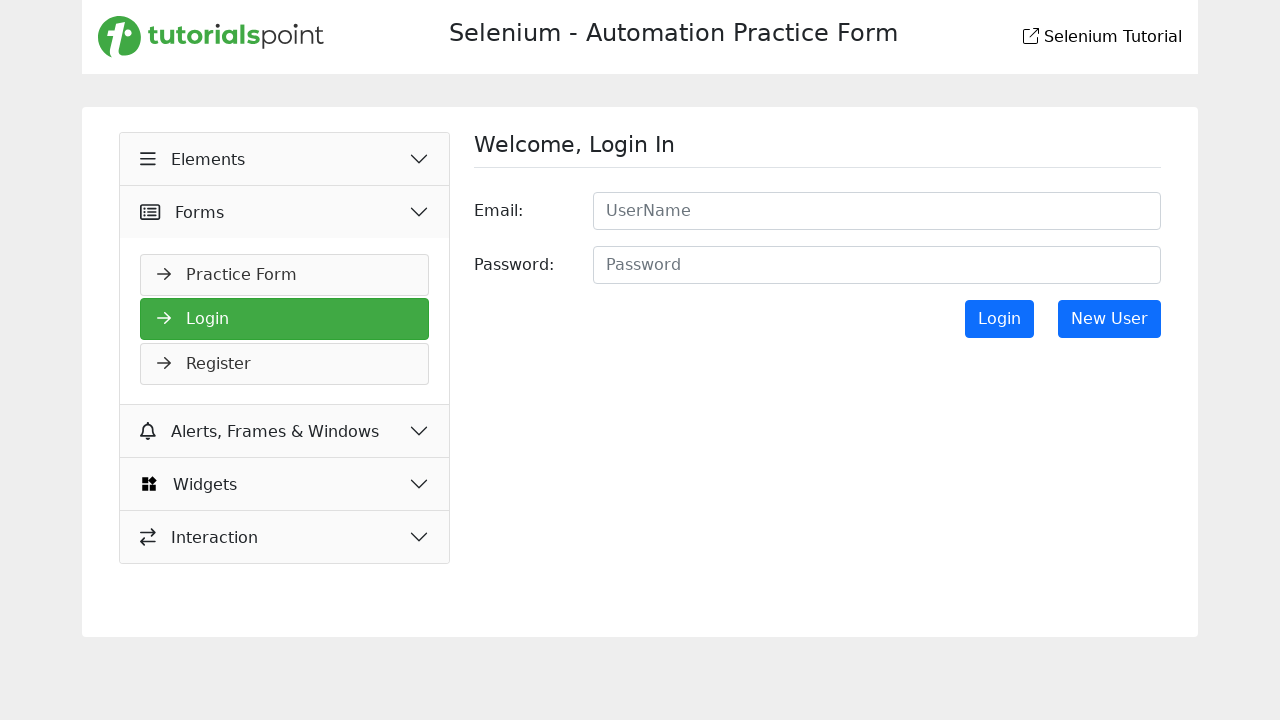

Navigated to login page at https://www.tutorialspoint.com/selenium/practice/login.php
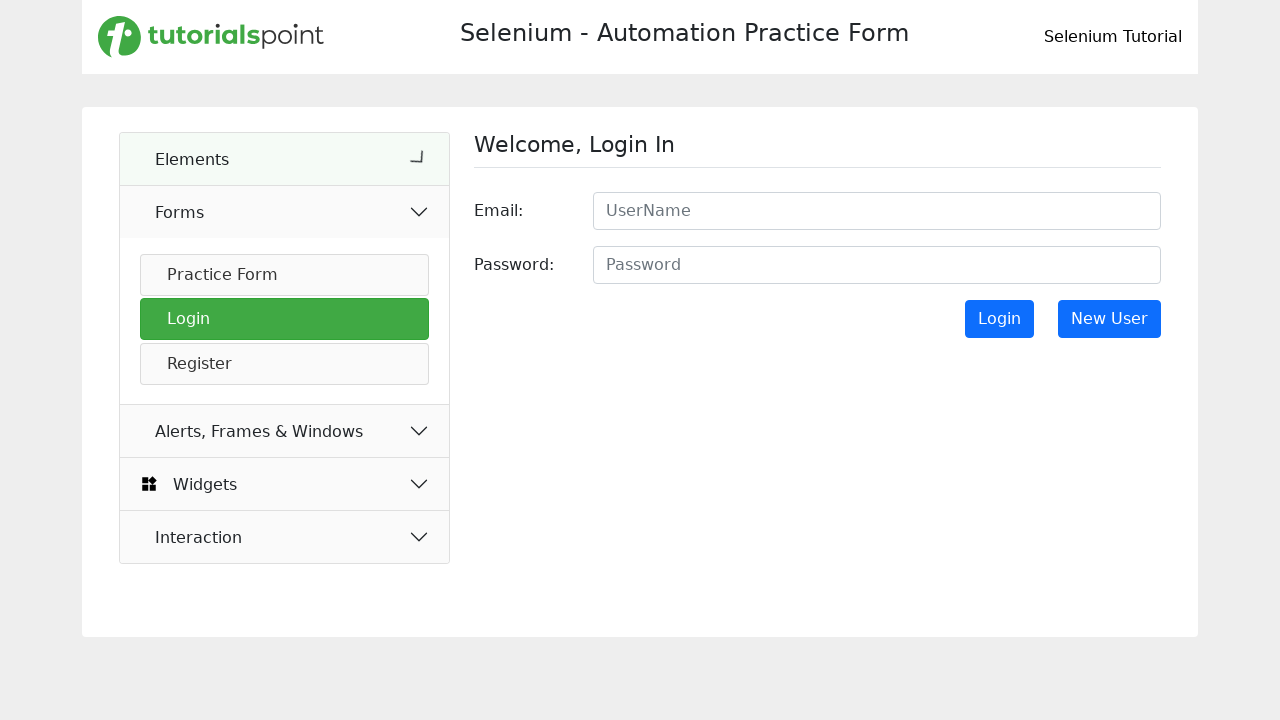

Login page title element is now visible
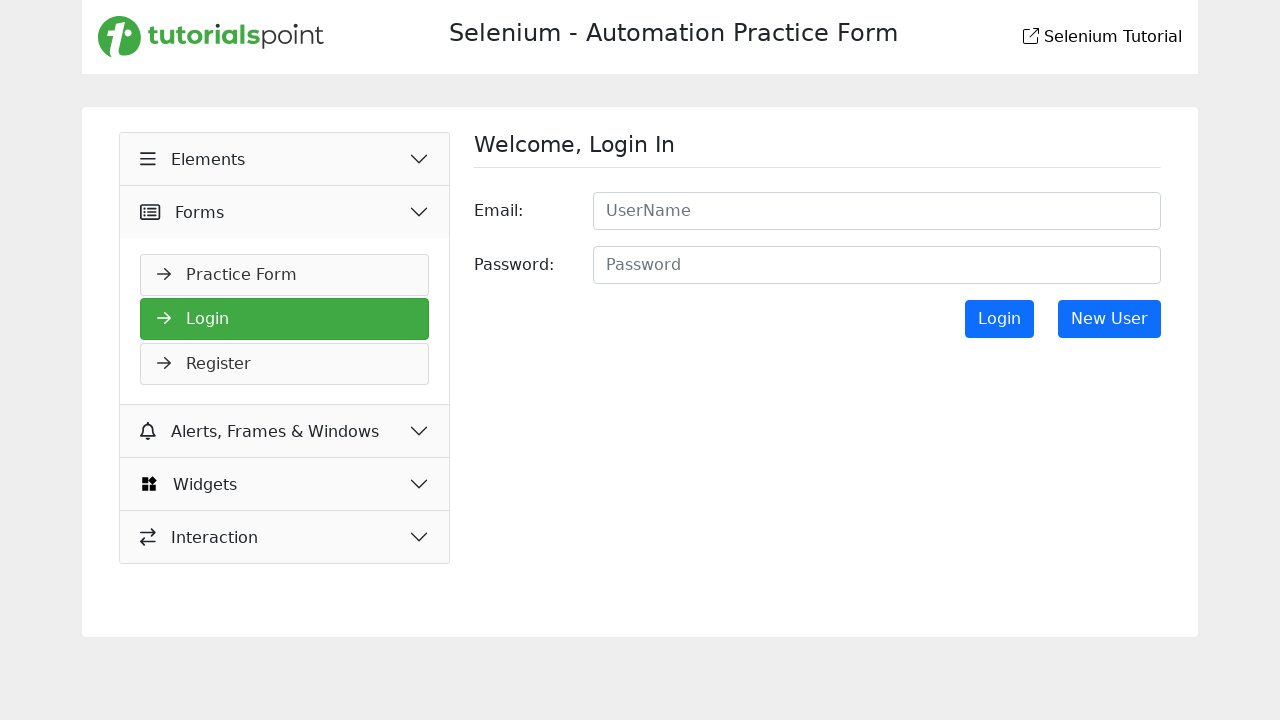

Verified page title displays 'Welcome, Login In'
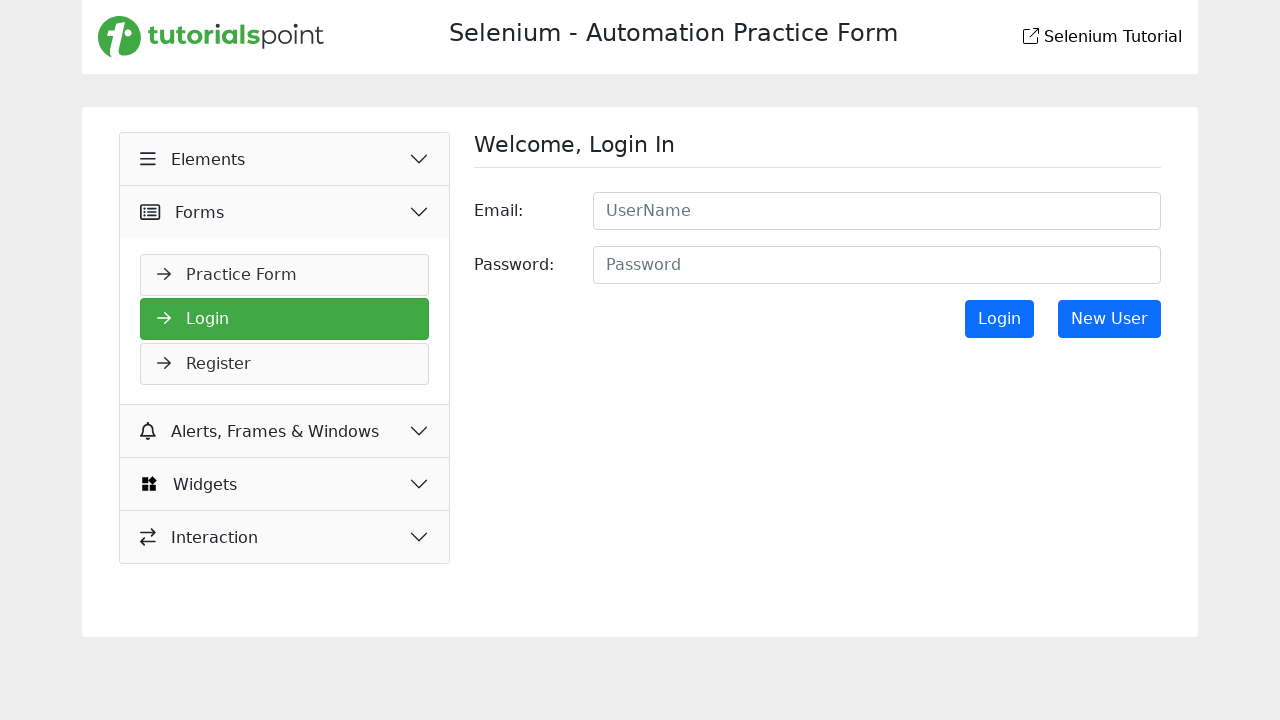

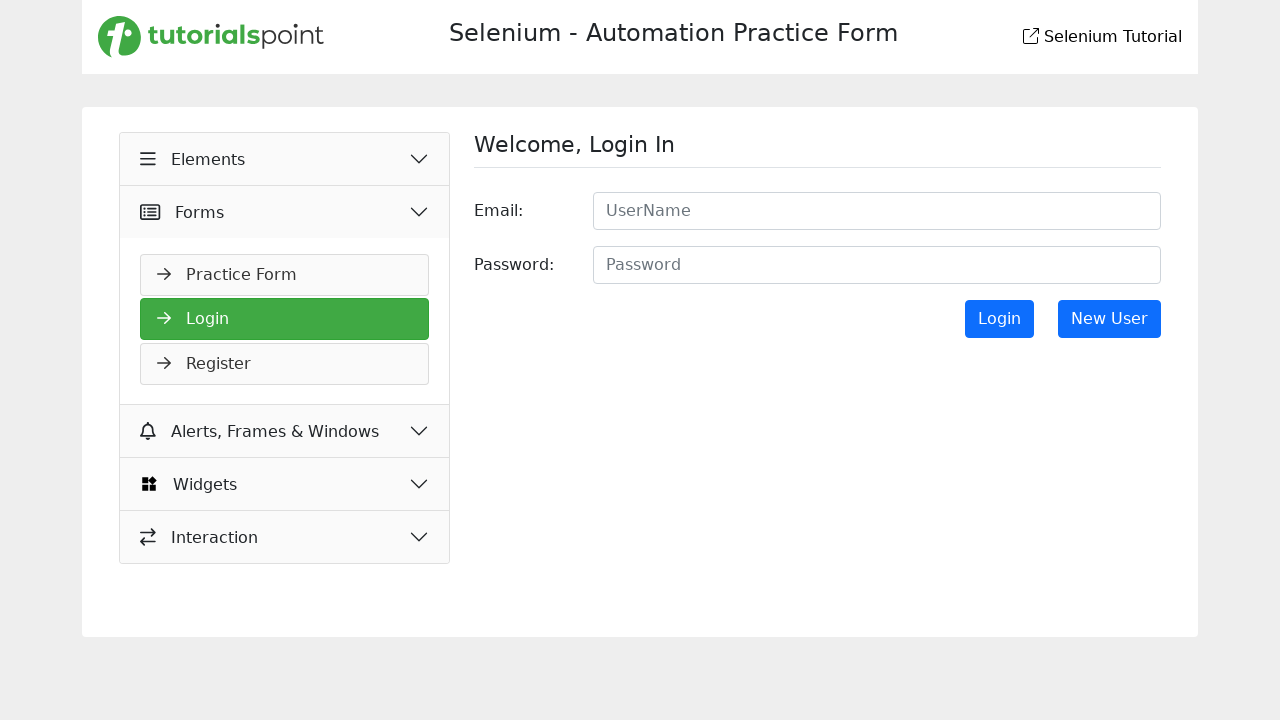